Tests click and hold action on login form submit button after filling credentials

Starting URL: https://the-internet.herokuapp.com/login

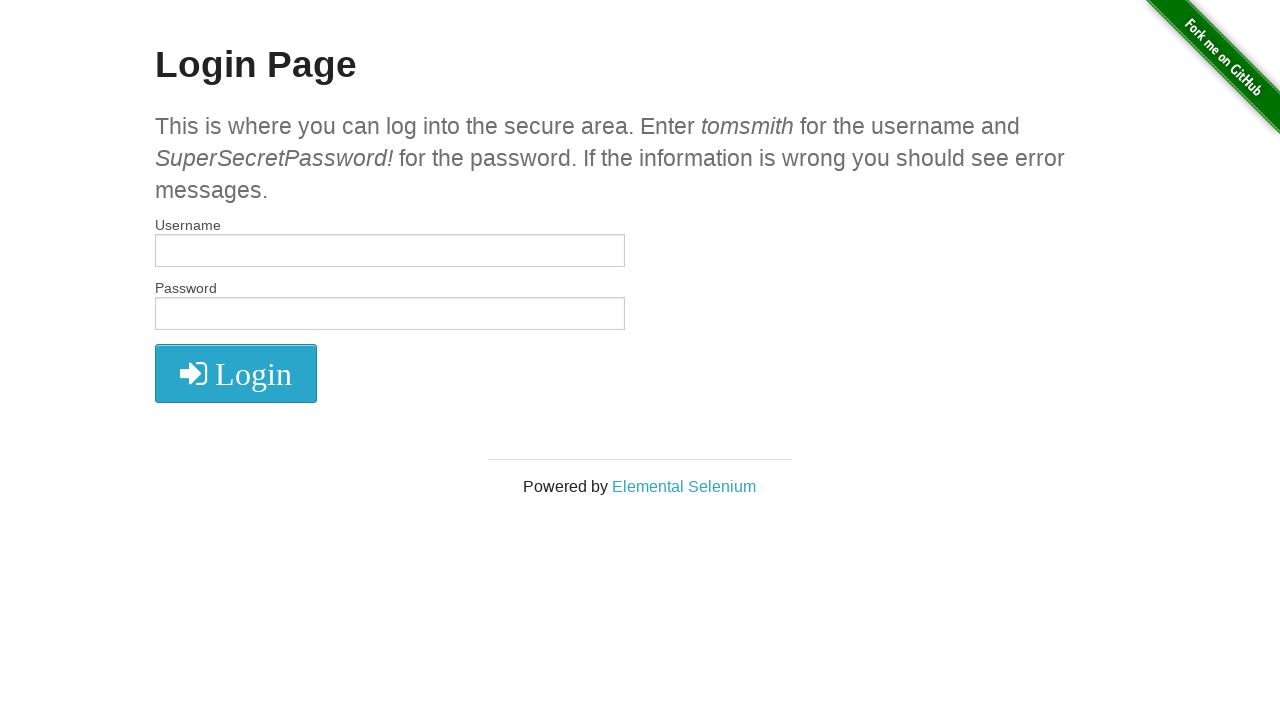

Filled username field with 'tomsmith' on input[name='username']
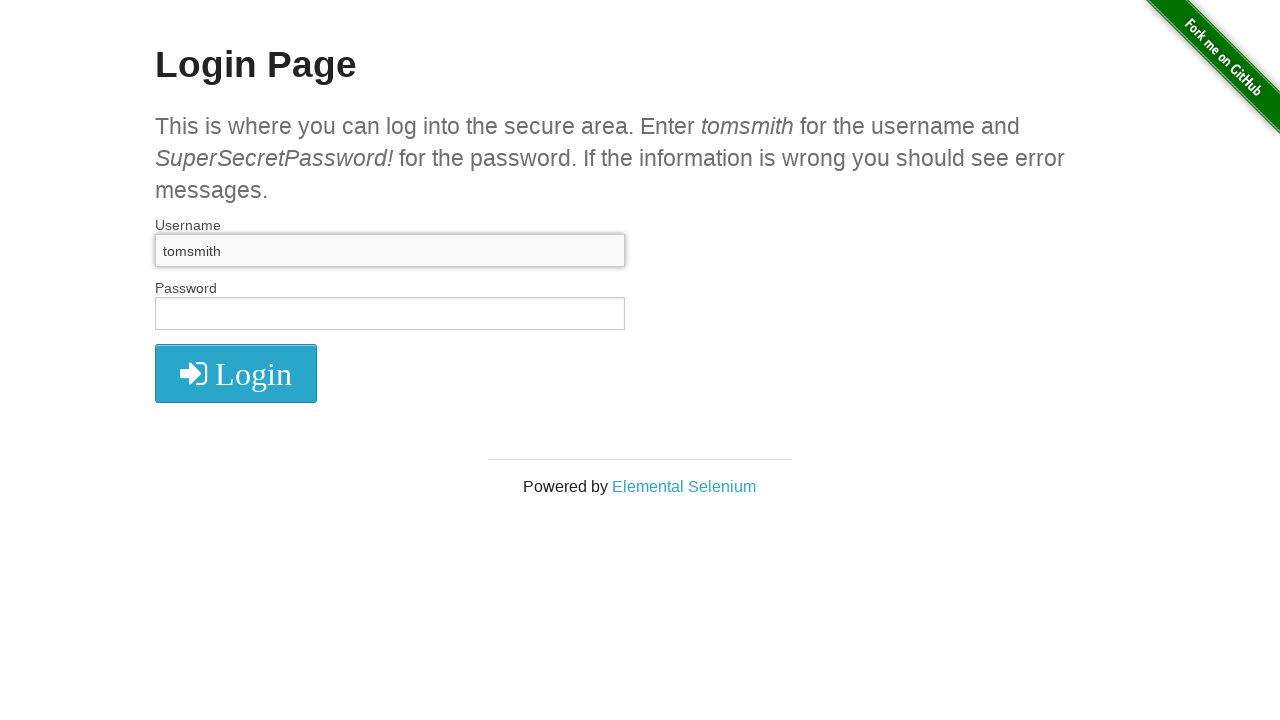

Filled password field with 'SuperSecretPassword!' on input[type='password']
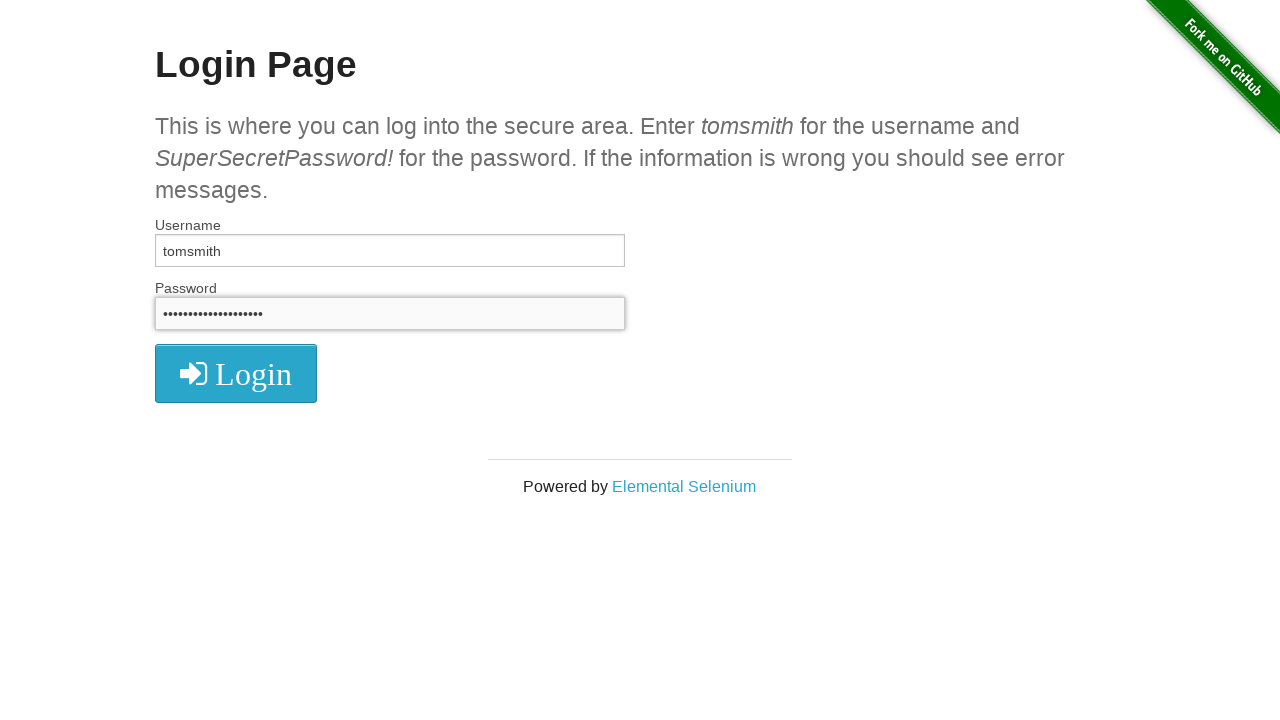

Mouse button pressed down on submit button at (0, 0)
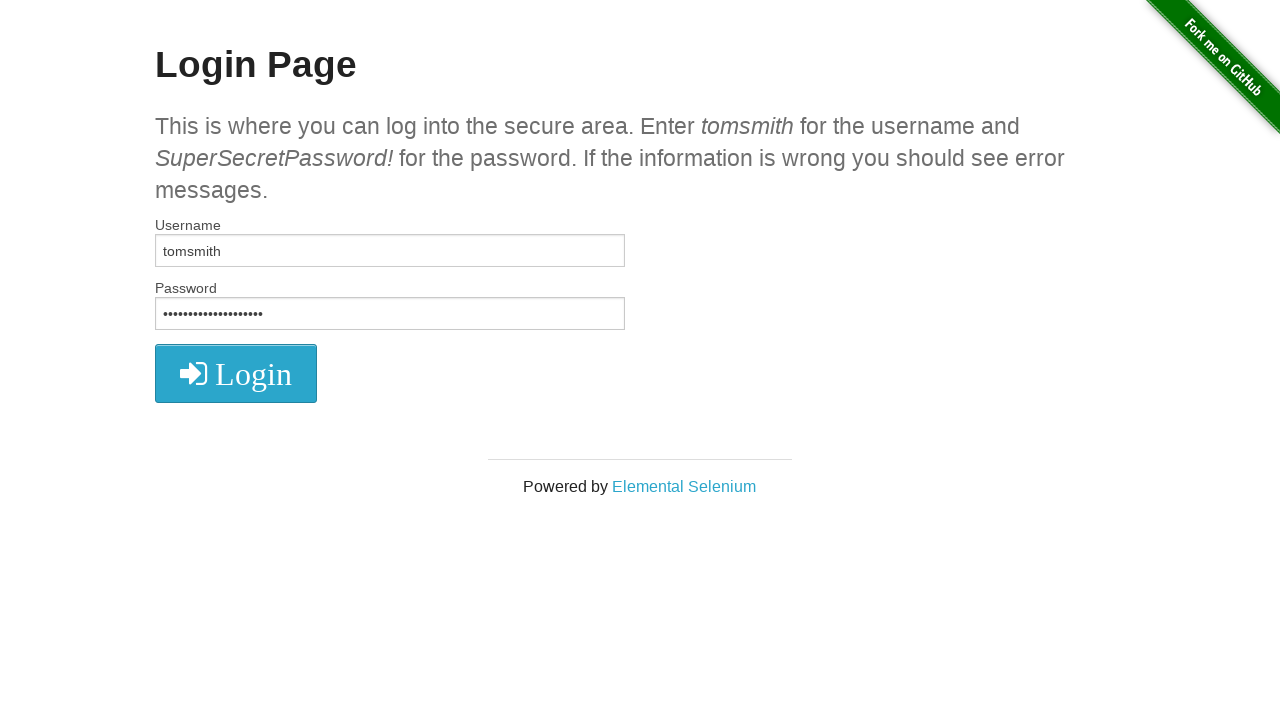

Clicked submit button while holding mouse button at (236, 373) on button[type='submit']
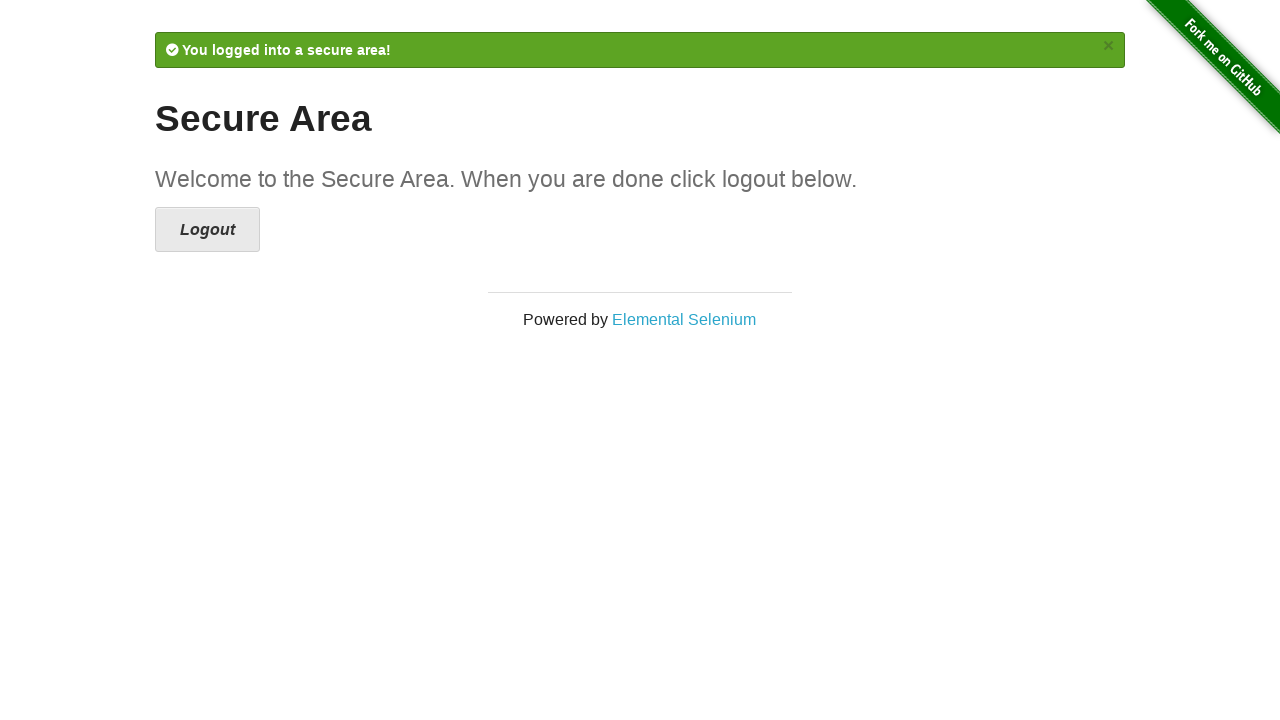

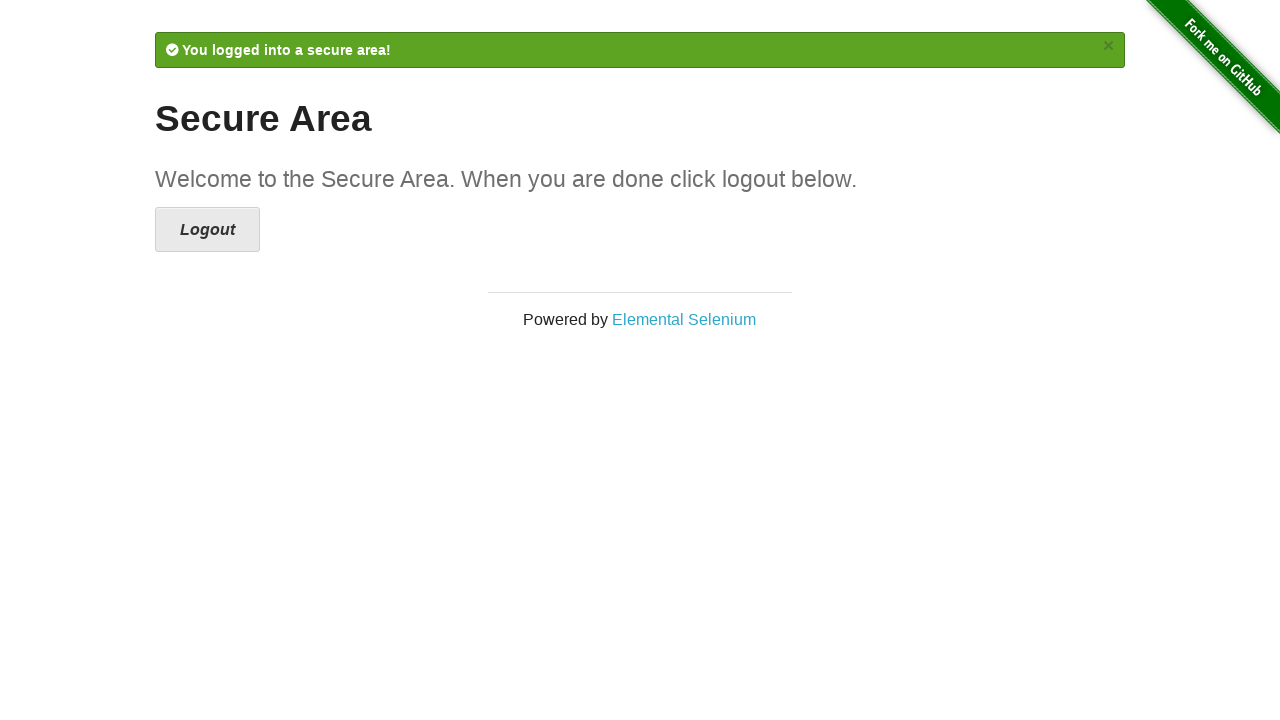